Tests a form submission by filling in name, email, and address fields, then verifying the submitted information is displayed correctly

Starting URL: https://demoqa.com/text-box

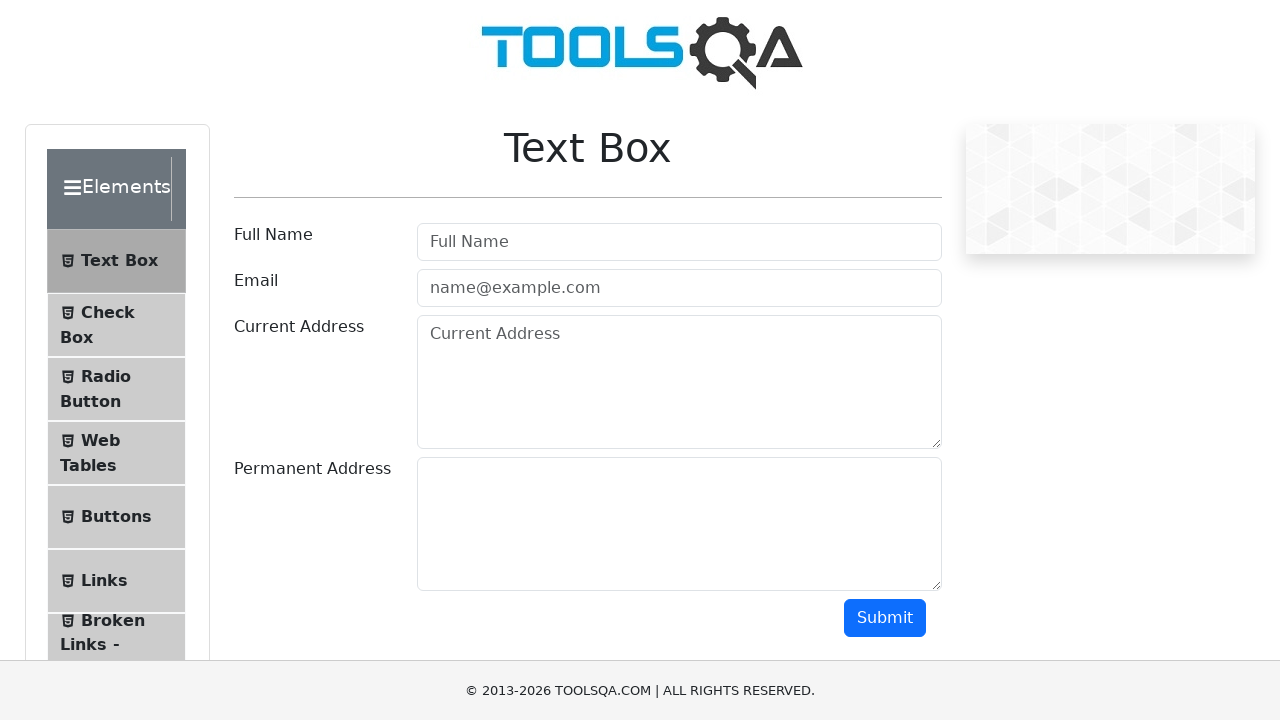

Filled in full name field with 'John Smith' on #userName
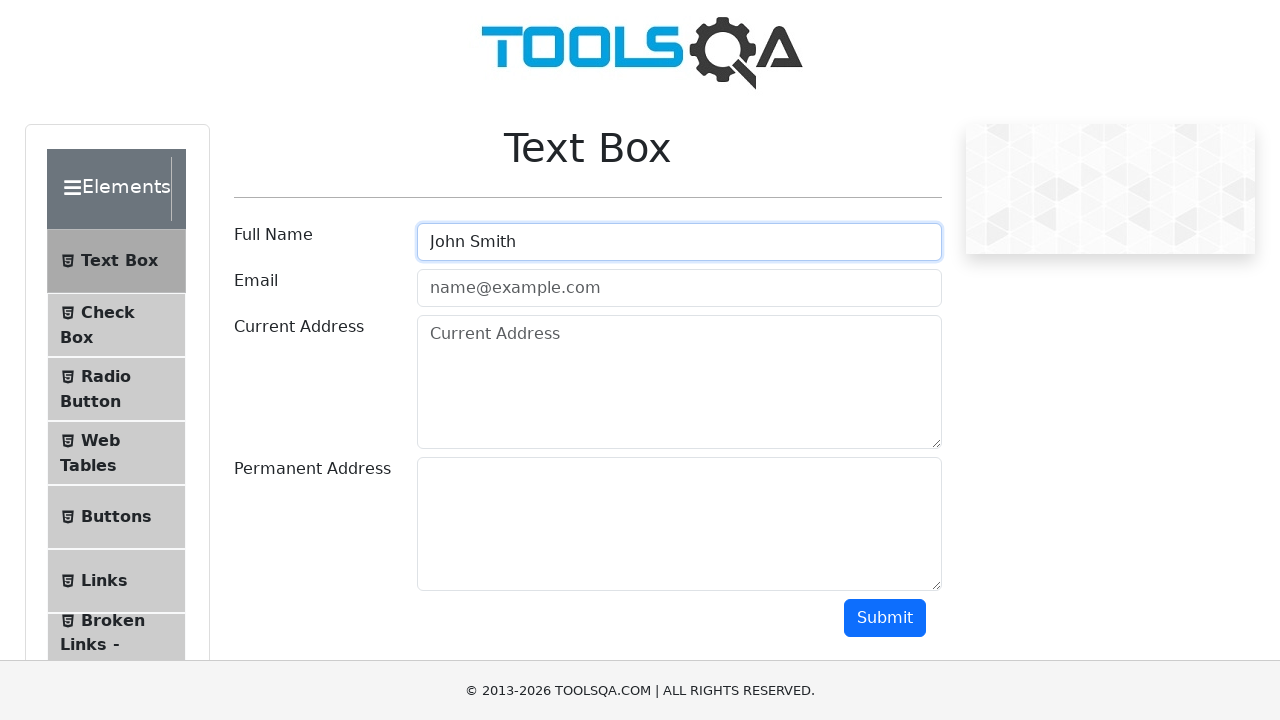

Filled in email field with 'john.smith@example.com' on #userEmail
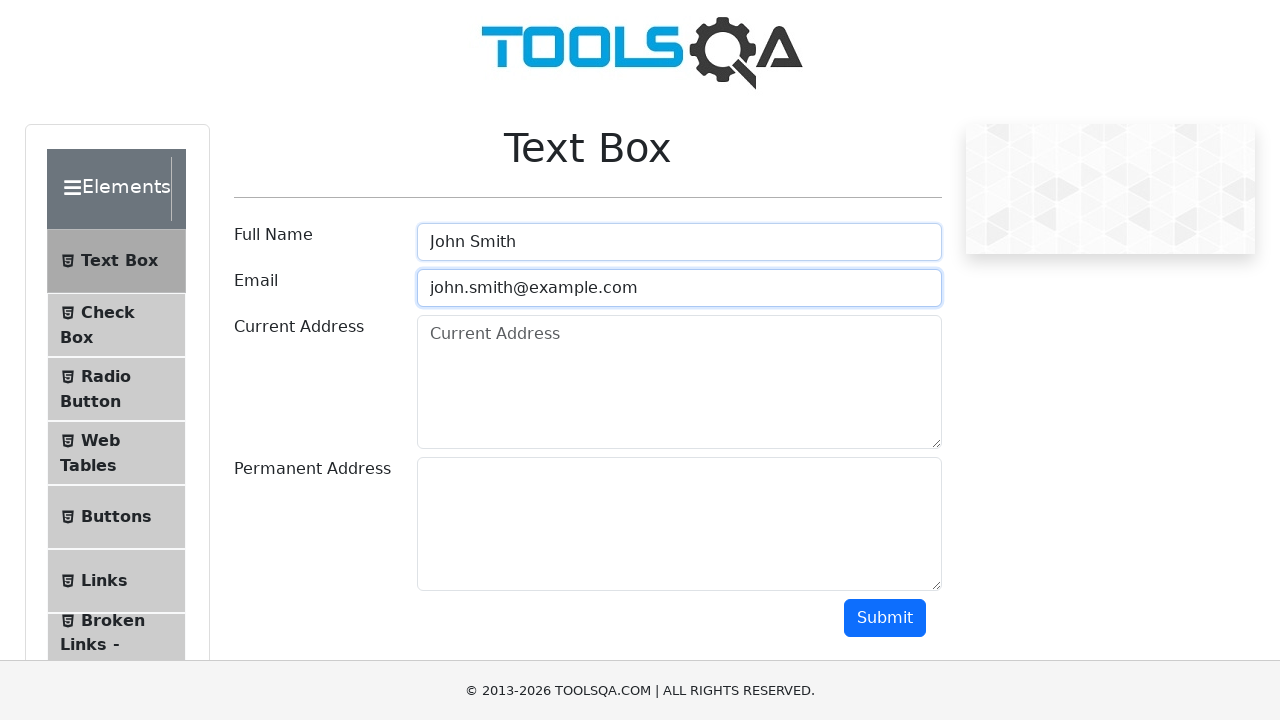

Filled in current address field with '123 Main Street, New York' on #currentAddress
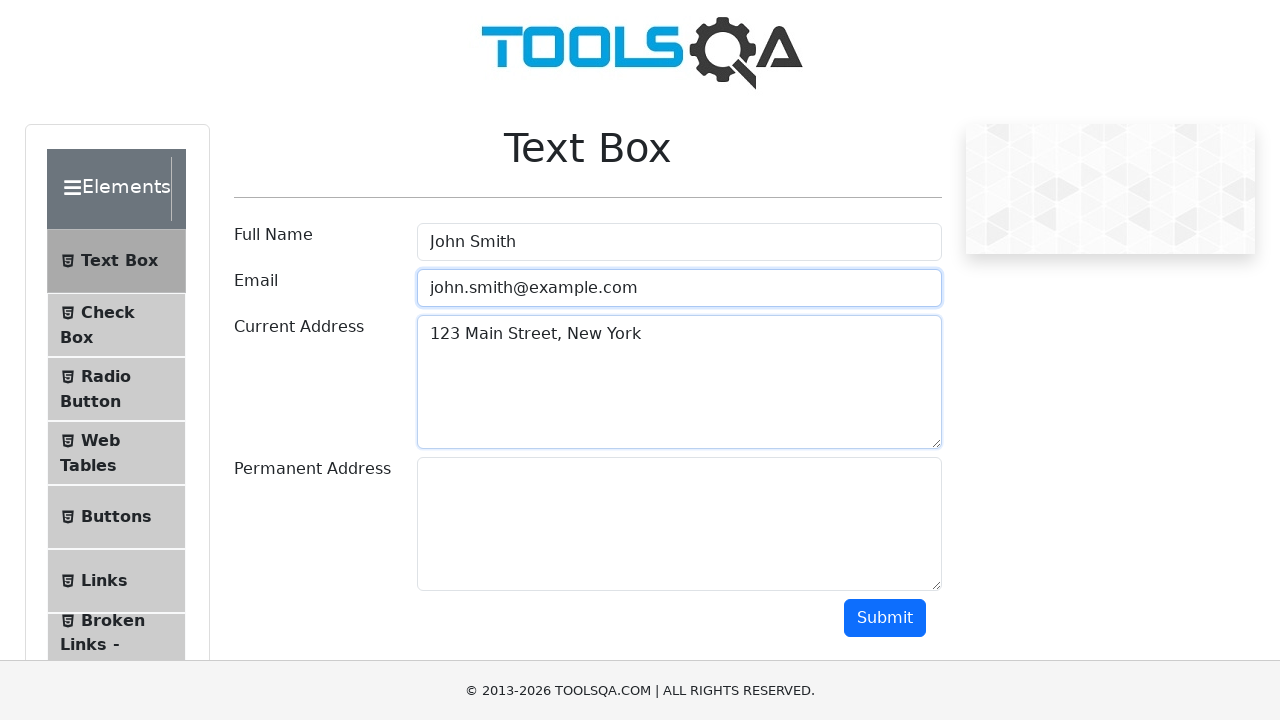

Filled in permanent address field with '456 Oak Avenue, Boston' on #permanentAddress
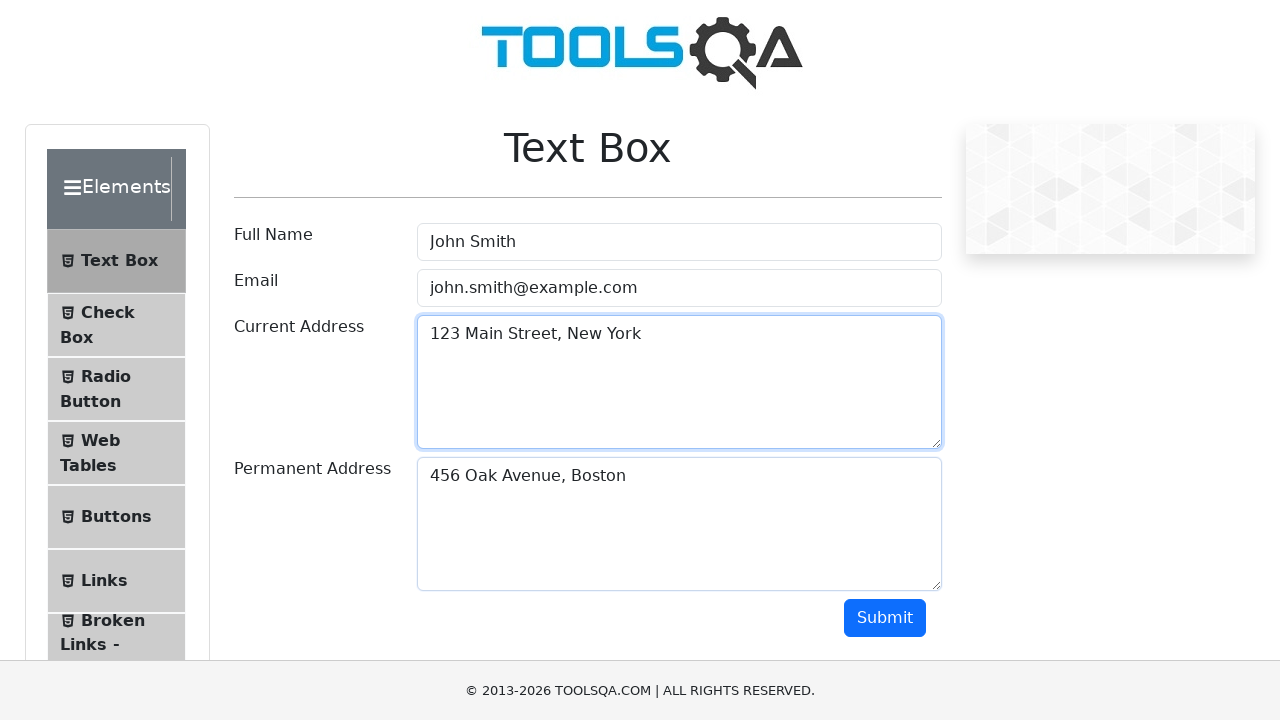

Clicked the submit button at (885, 618) on #submit
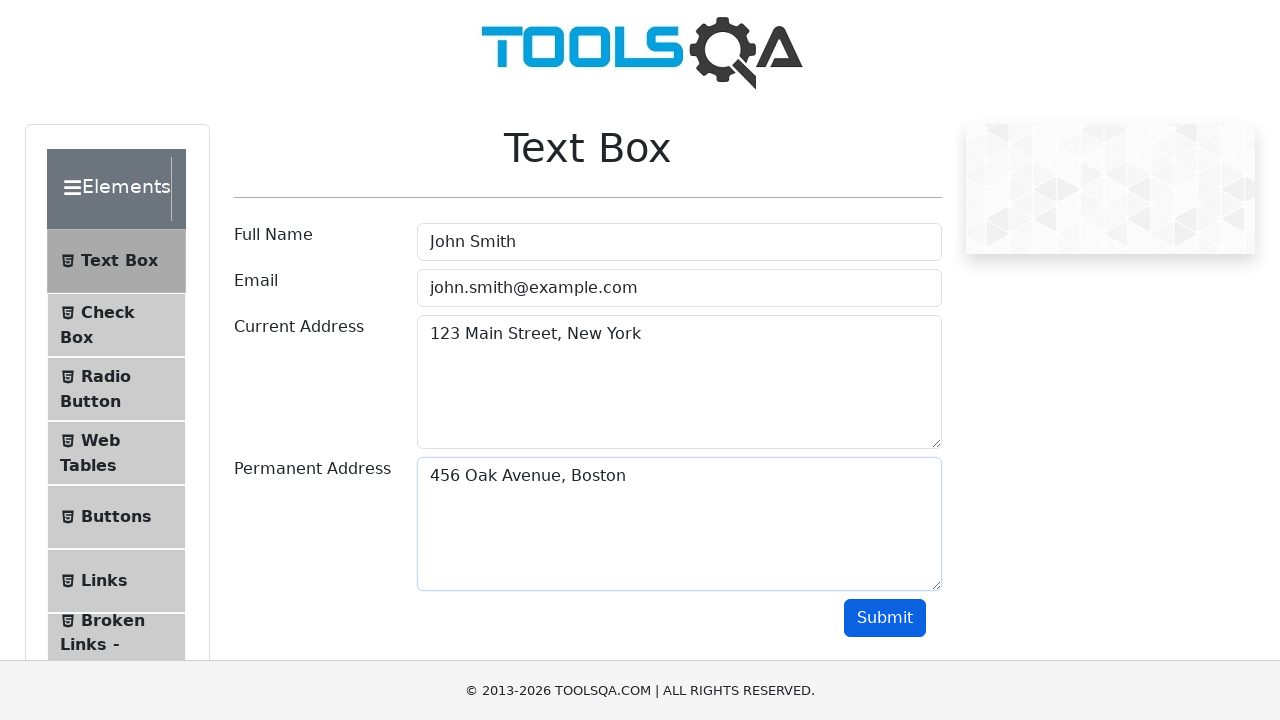

Form submission completed and output section appeared
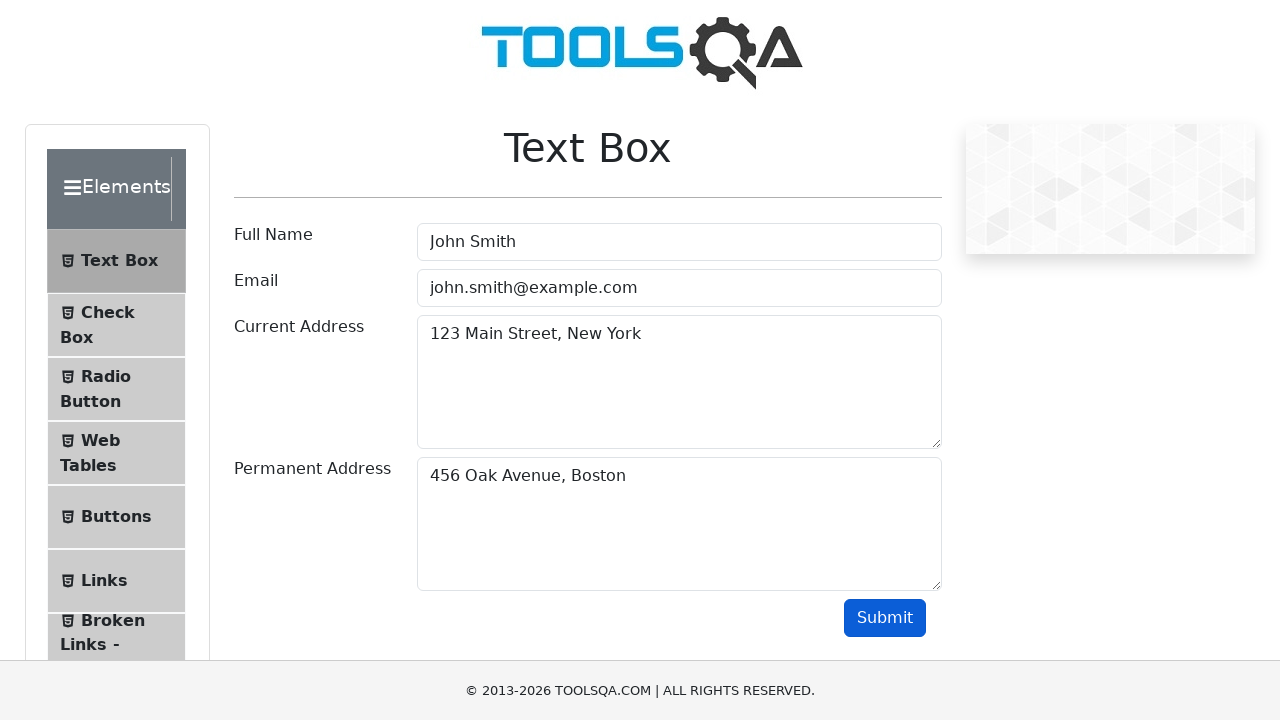

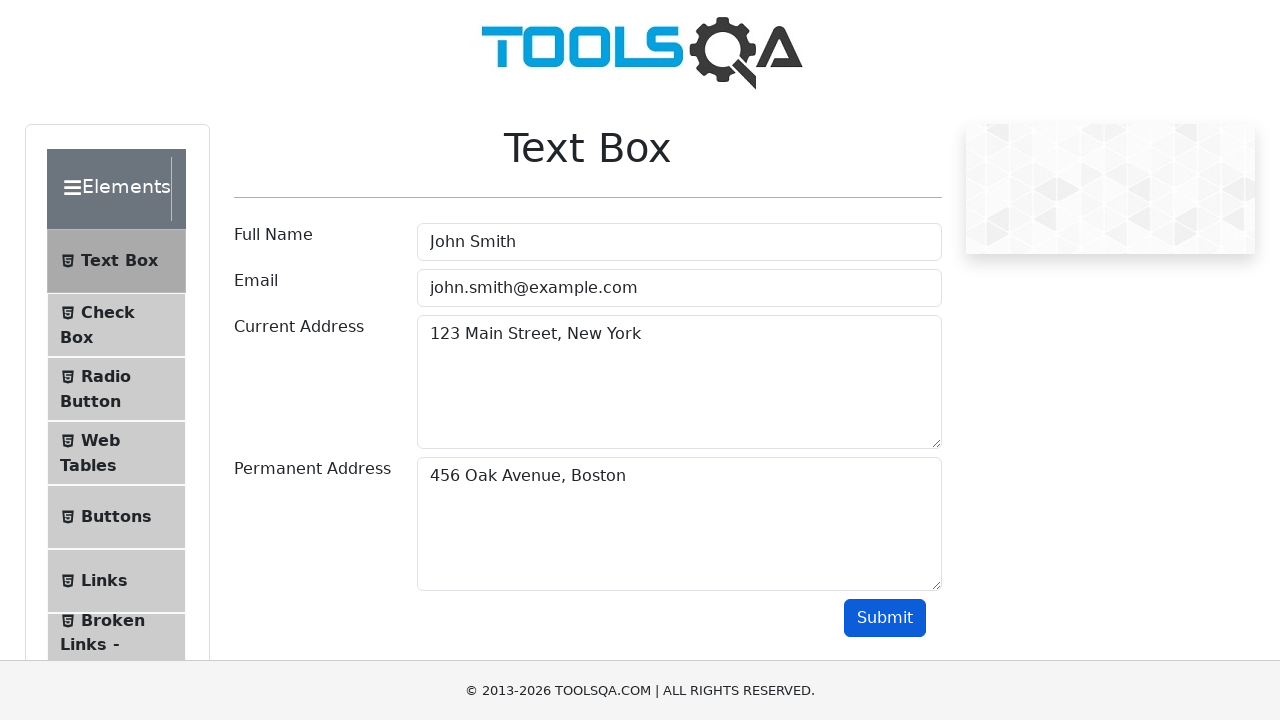